Tests clicking on a "no-content" link and verifies that a link response message is displayed

Starting URL: https://demoqa.com/links

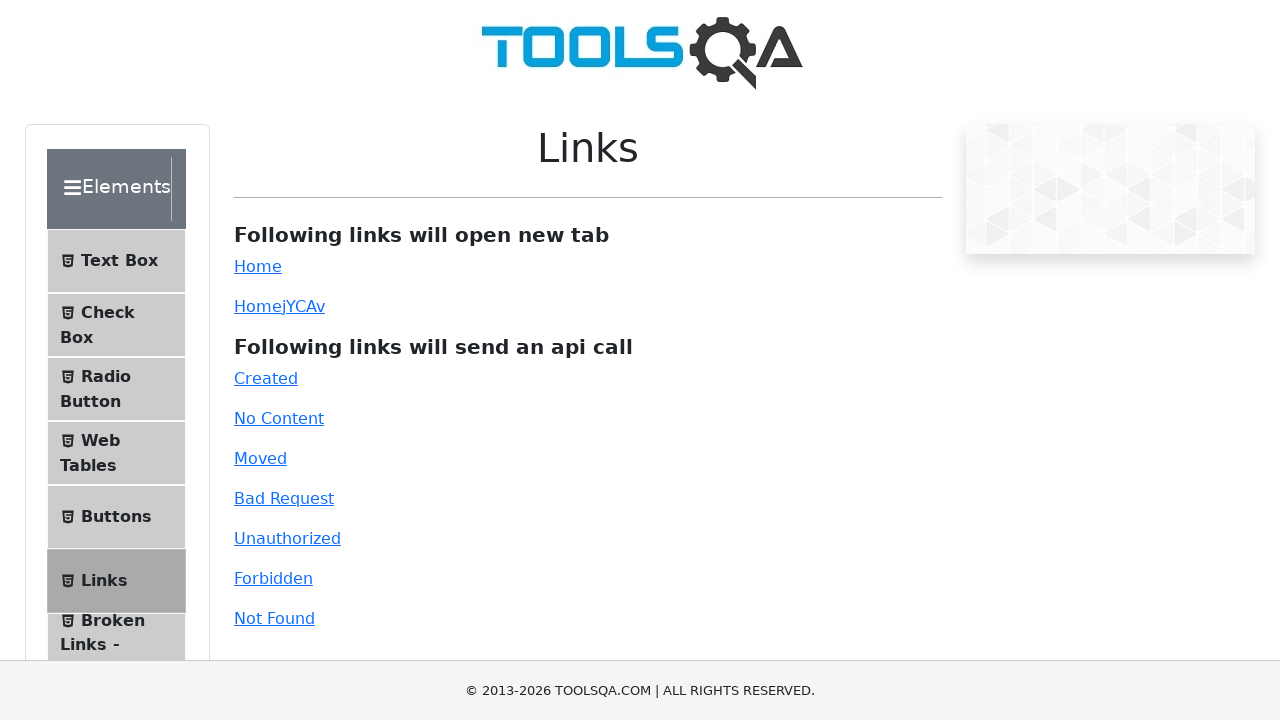

Clicked on the 'no-content' link at (279, 418) on #no-content
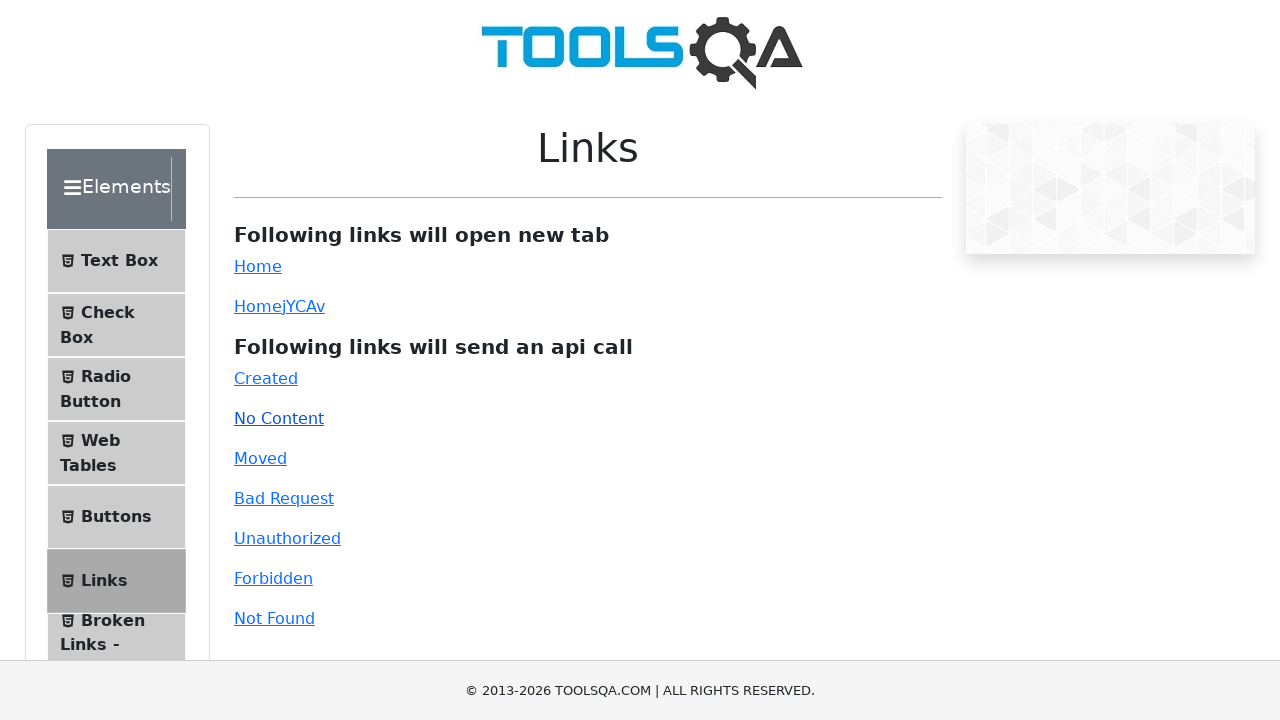

Link response message displayed and verified
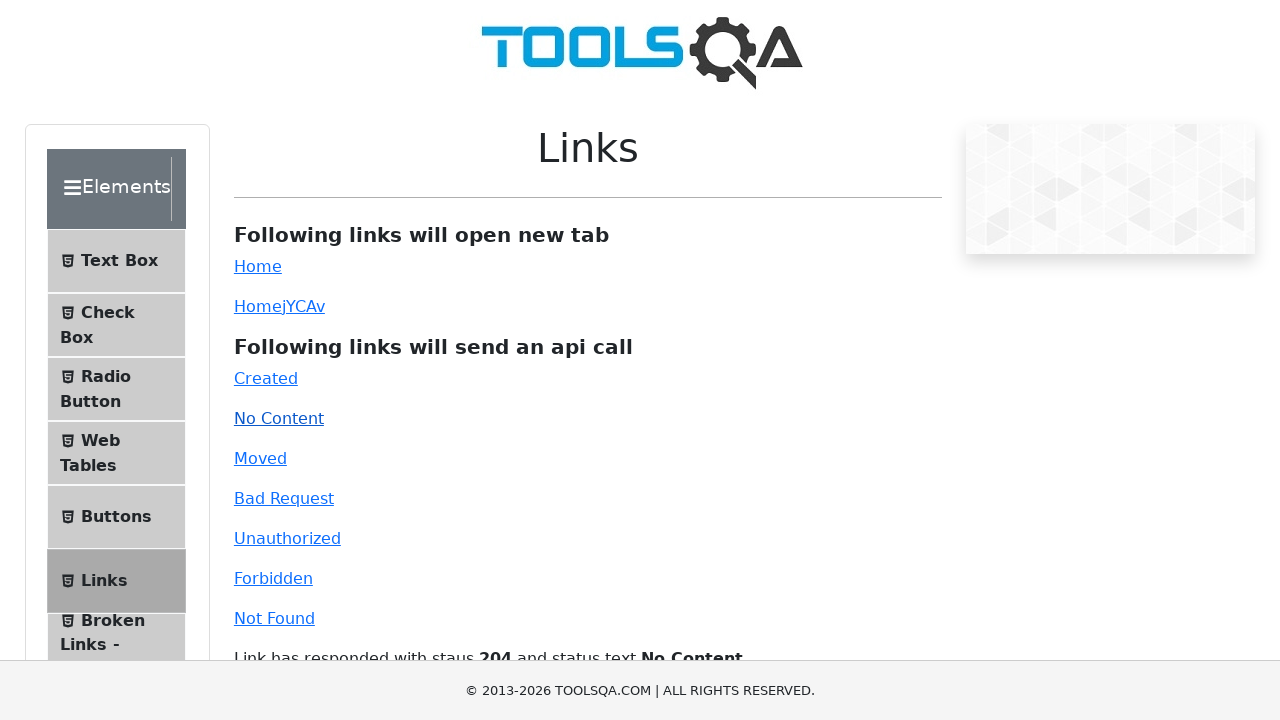

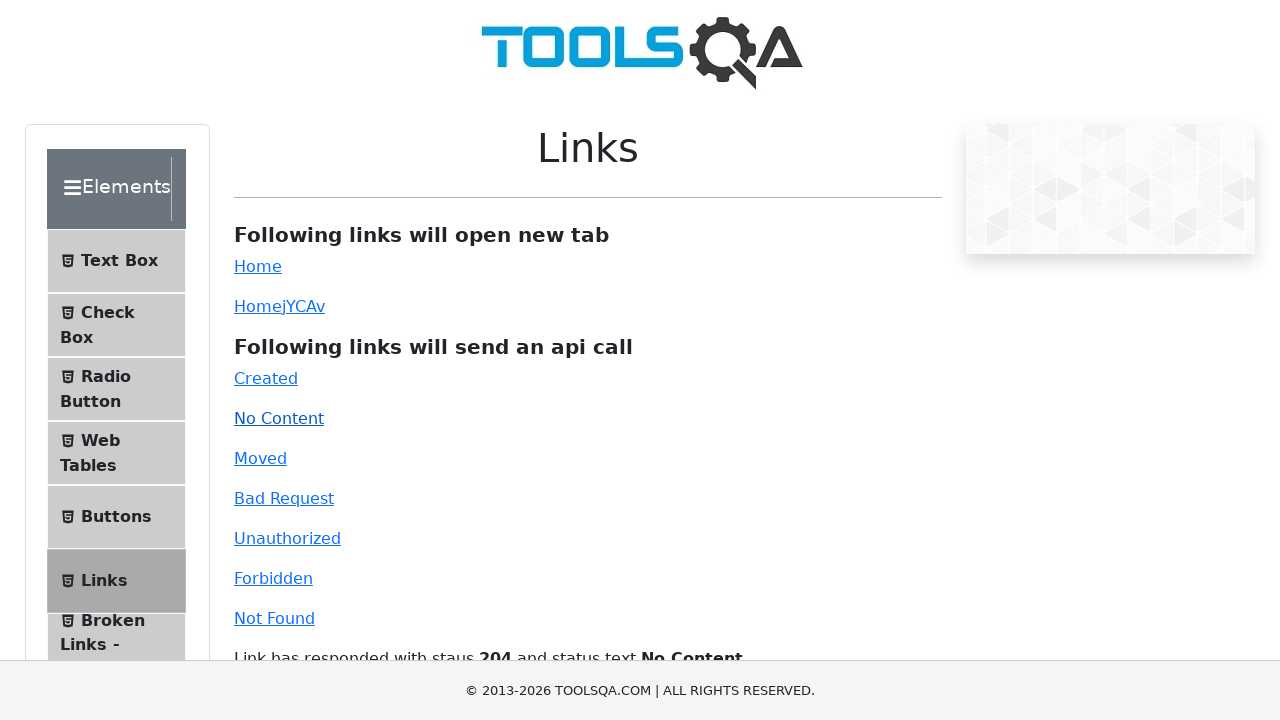